Verifies text content and attributes of elements on the NextBaseCRM login page, including the "Remember me" checkbox label and "Forgot password" link

Starting URL: https://login1.nextbasecrm.com/

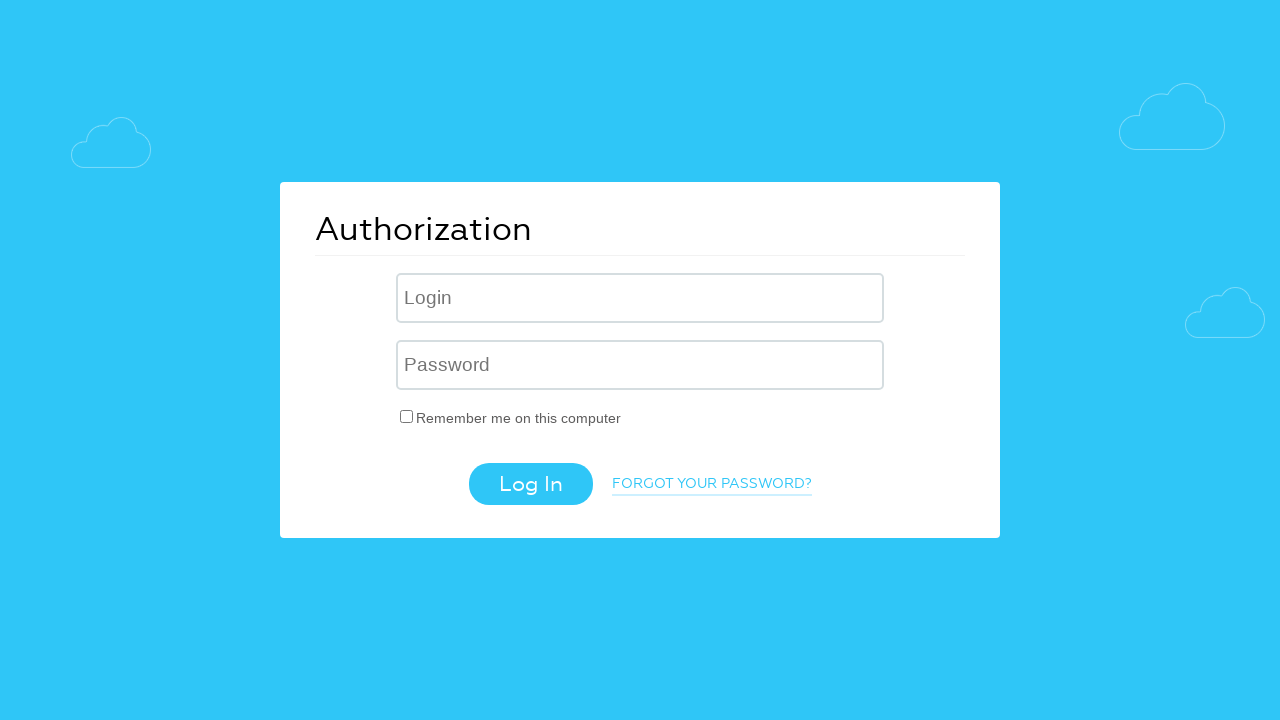

Located 'Remember me' checkbox label element
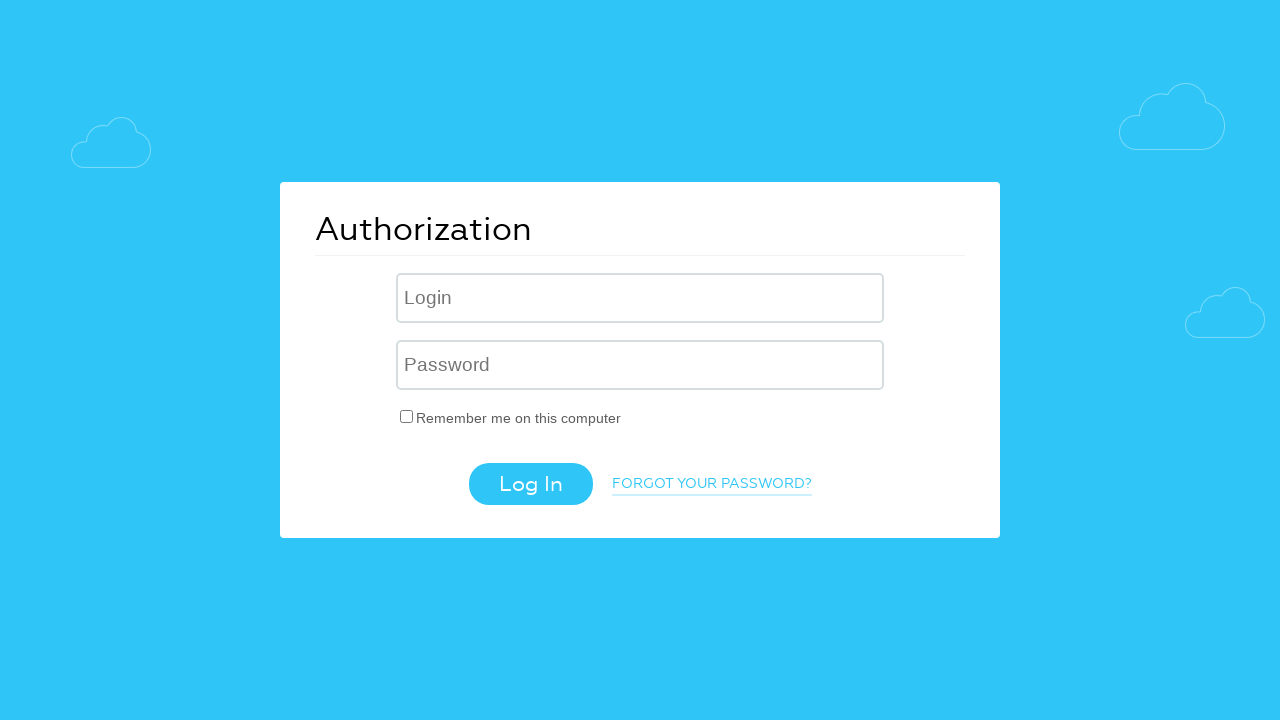

Retrieved text content from 'Remember me' label
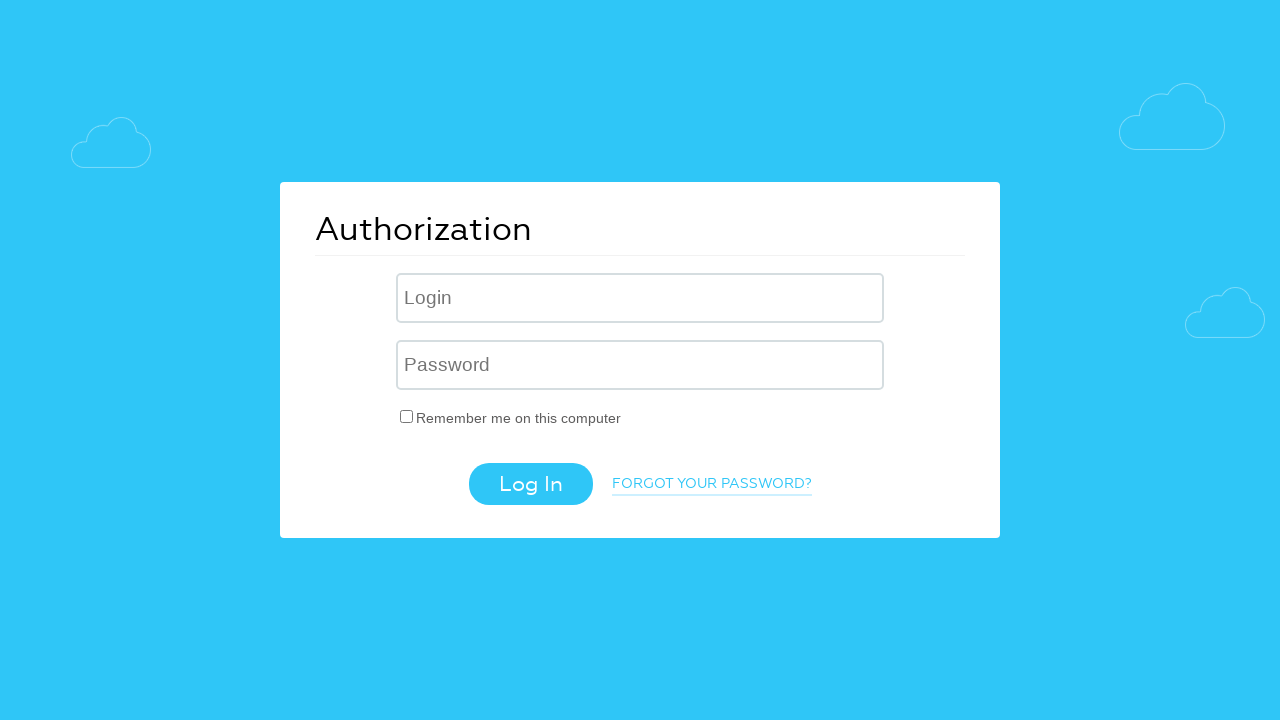

Verified 'Remember me' label text is 'Remember me on this computer'
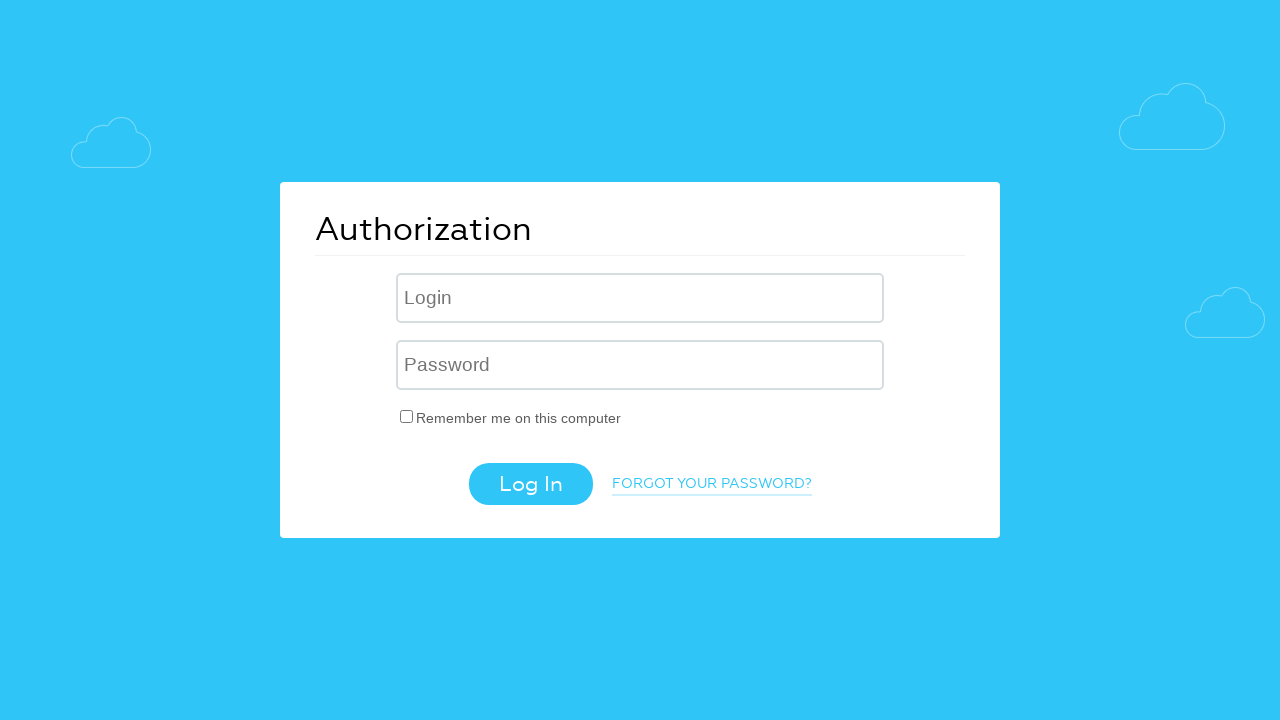

Located 'Forgot your password?' link element
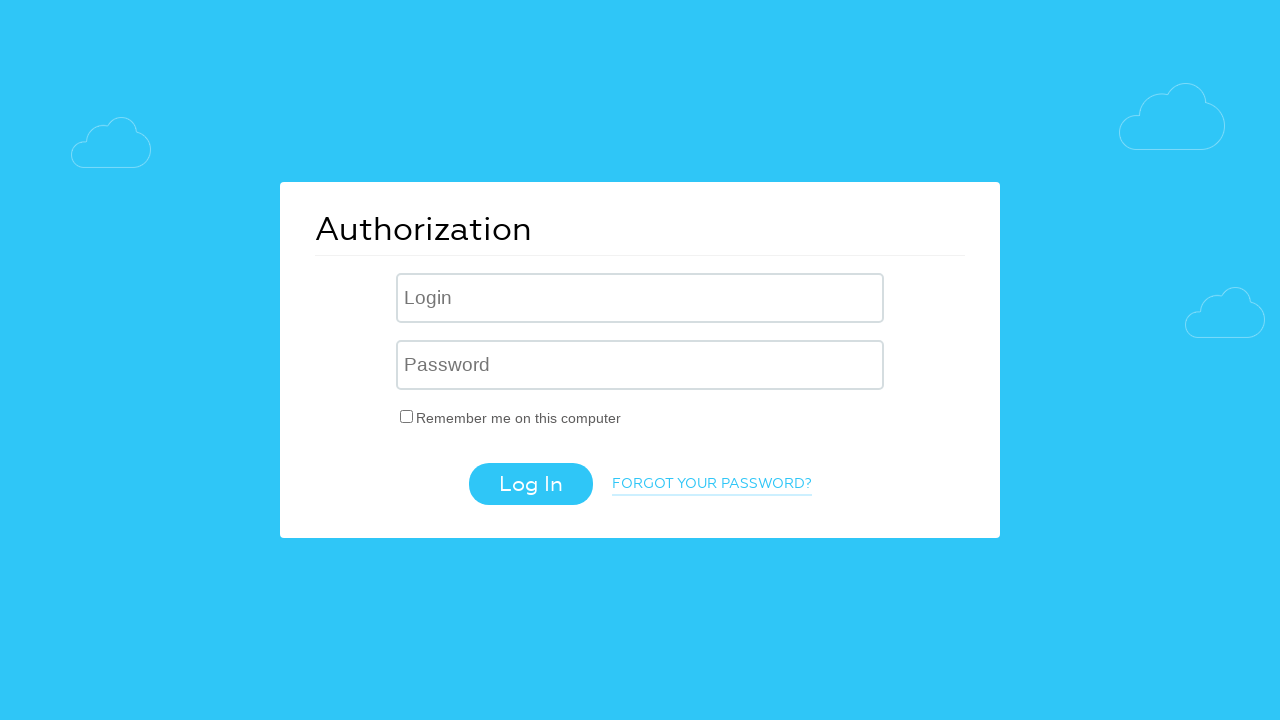

Retrieved text content from 'Forgot your password?' link
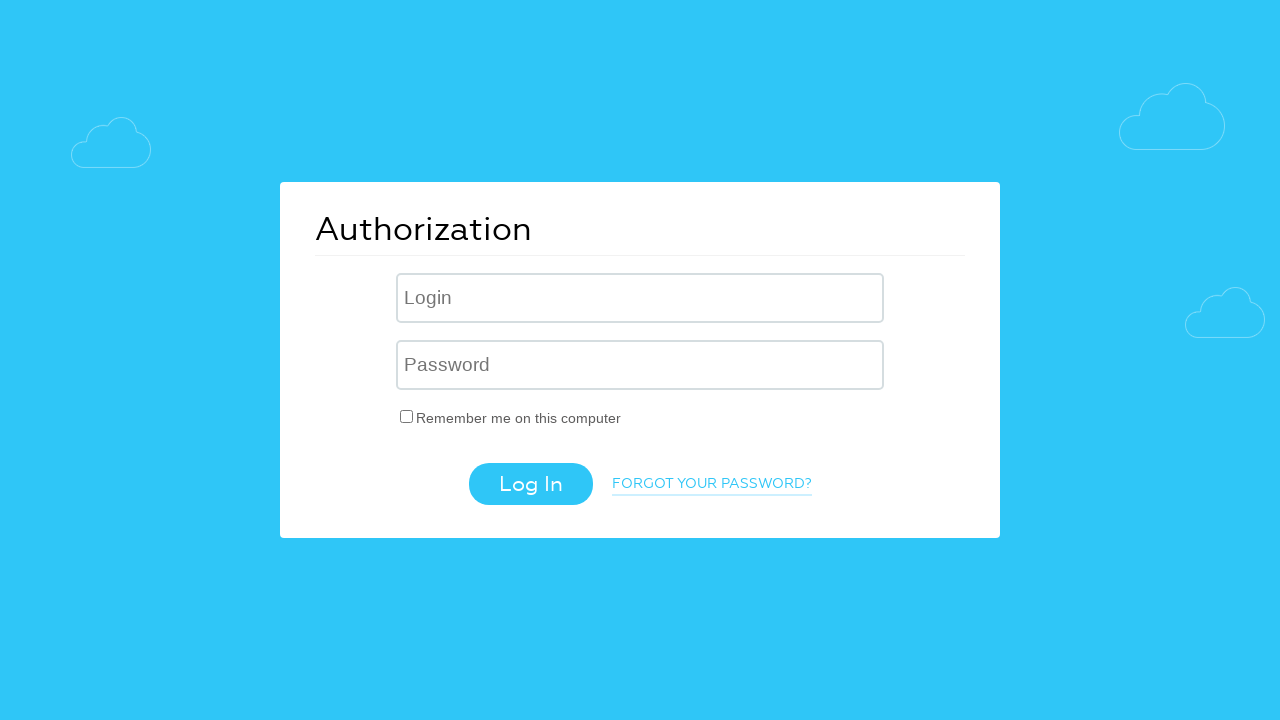

Verified 'Forgot your password?' link text matches (case-insensitive)
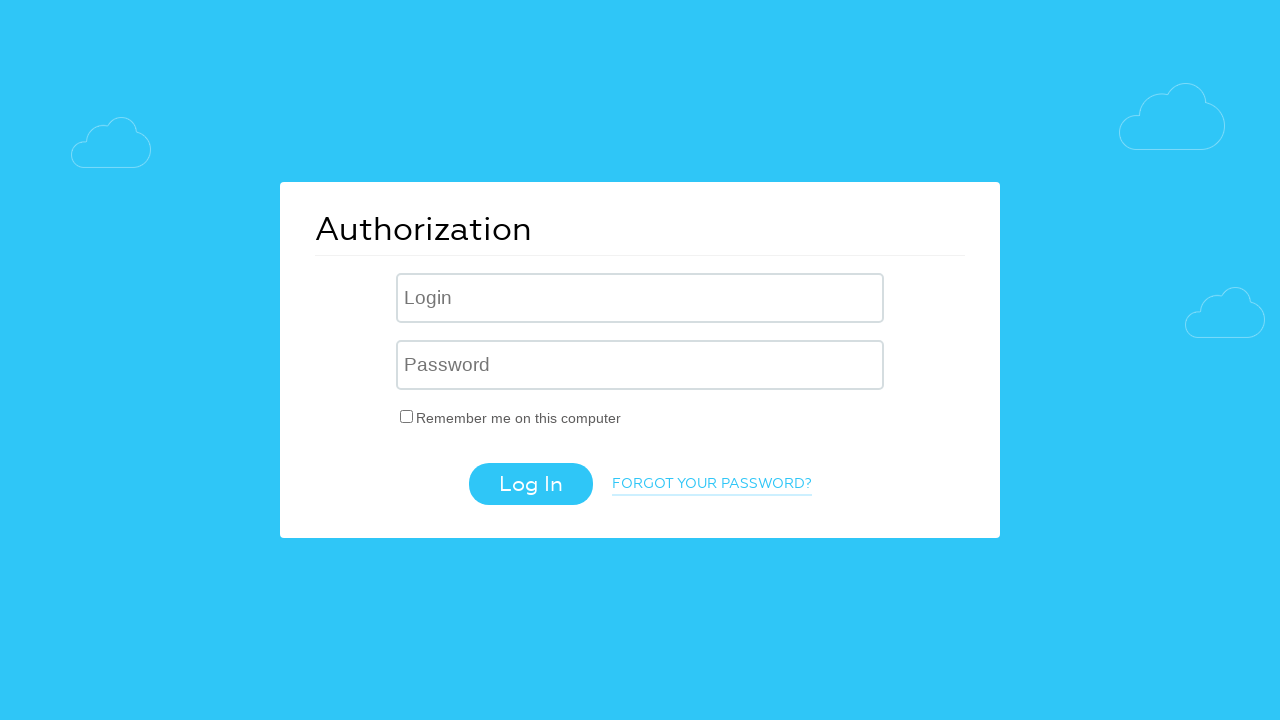

Retrieved href attribute from 'Forgot your password?' link
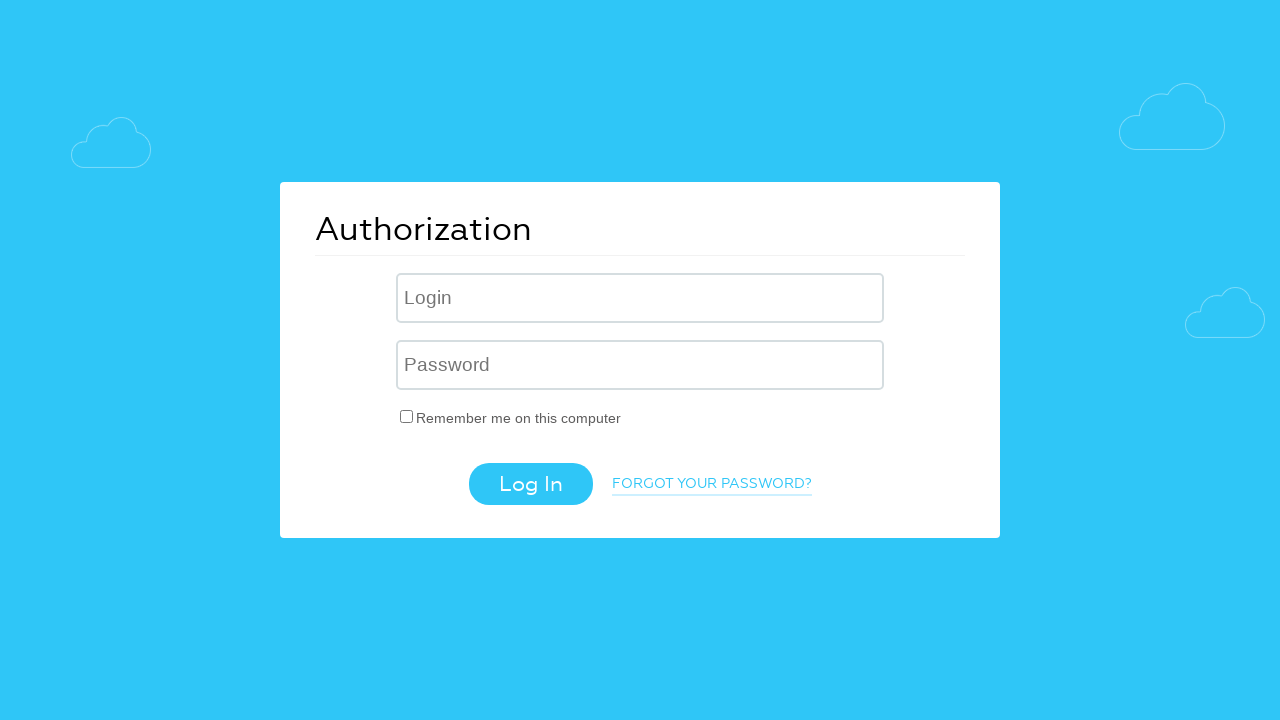

Verified 'Forgot your password?' link href contains 'forgot_password=yes' parameter
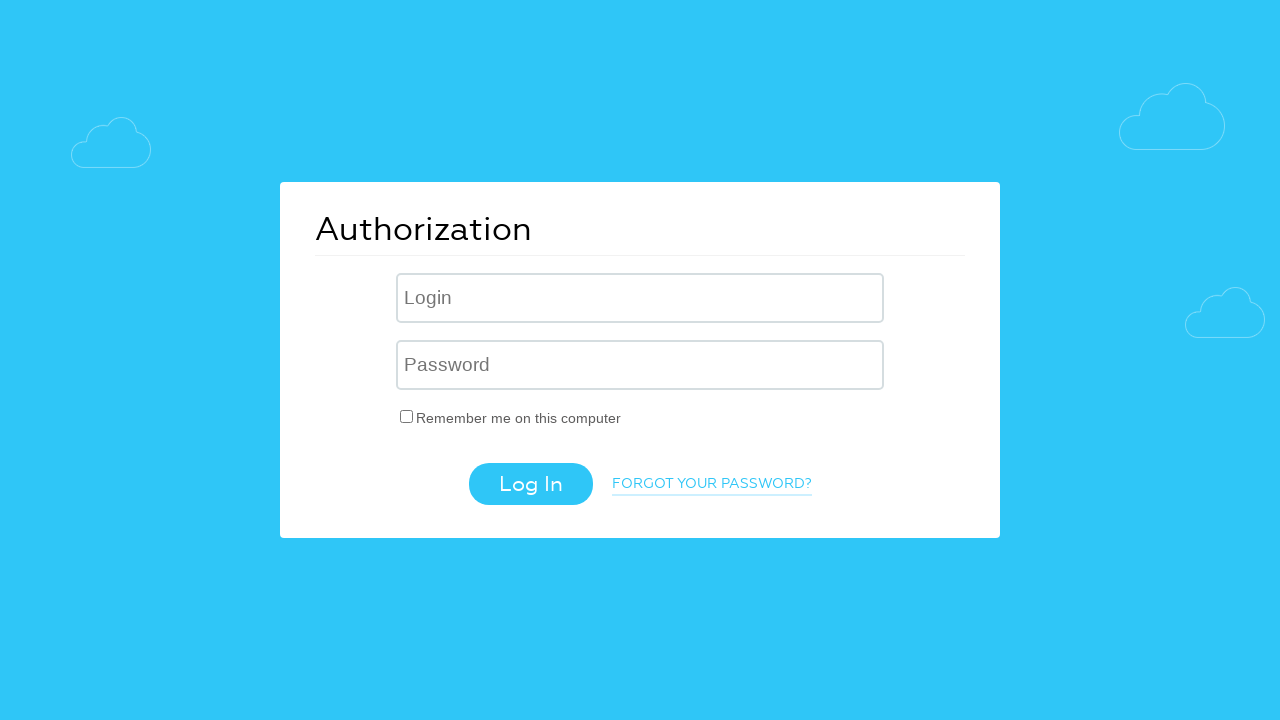

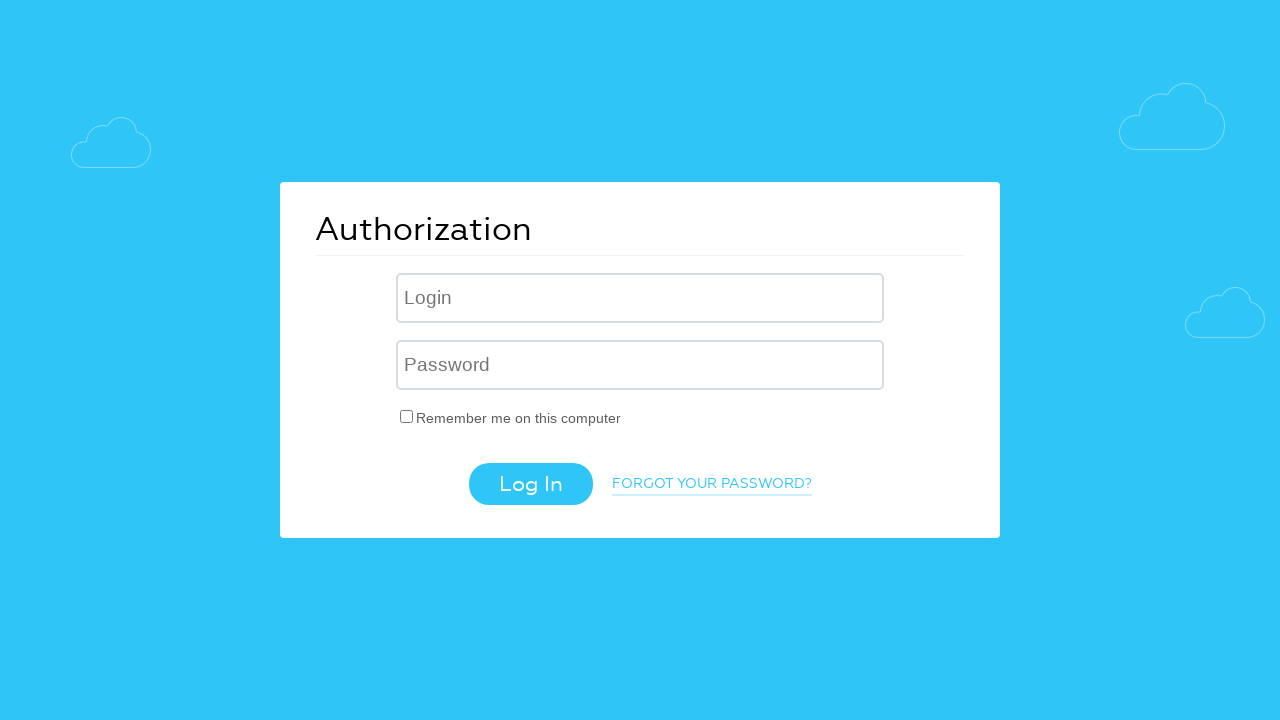